Navigates to obstacle 5 (Fun with Table), finds a specific row in a table with John Doe and clicks the edit button

Starting URL: https://obstaclecourse.tricentis.com/Obstacles/List

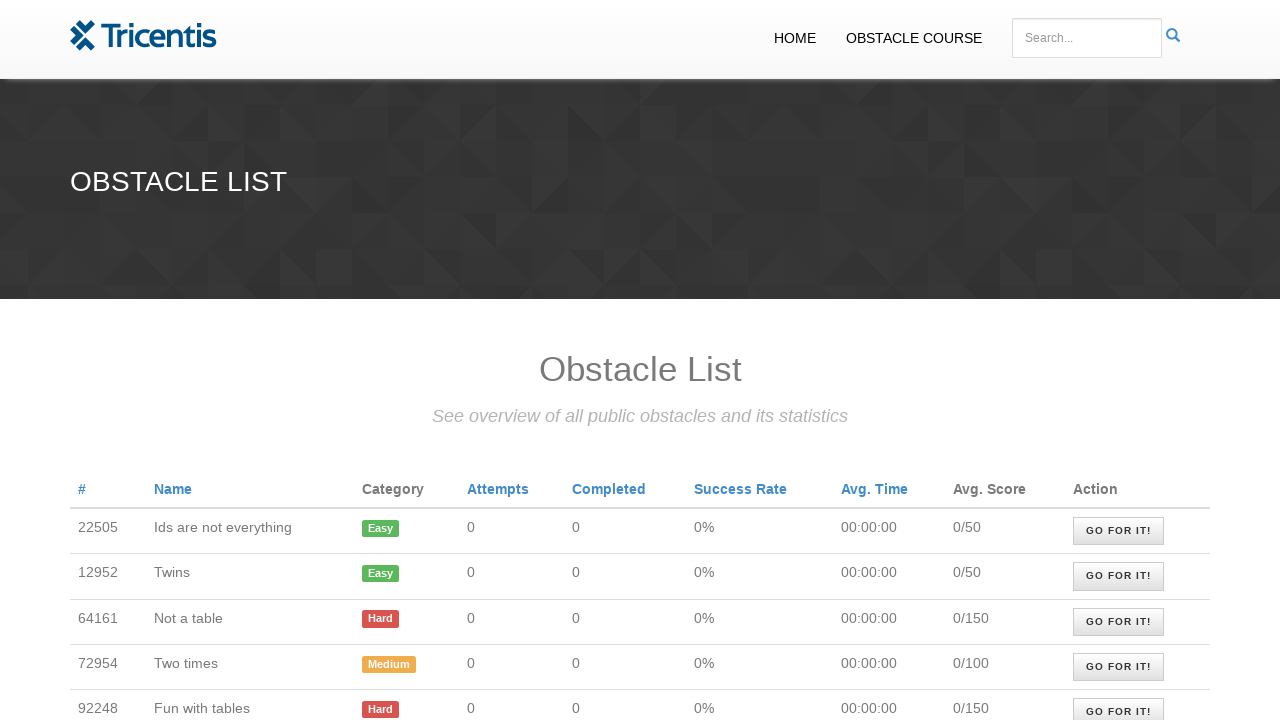

Clicked on the fifth obstacle link to navigate to Obstacle 5 (Fun with Table) at (1119, 706) on xpath=/html/body/div[2]/table/tbody/tr[5]/td[9]/a
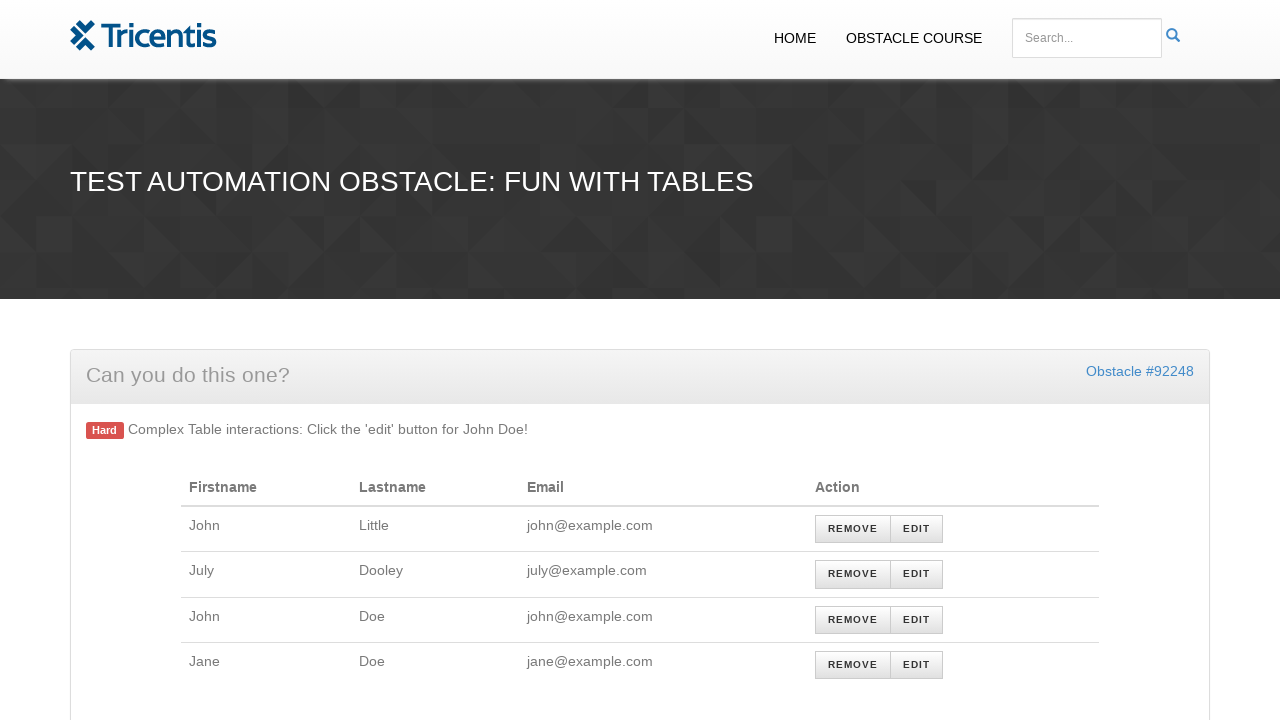

Waited for the persons table to load
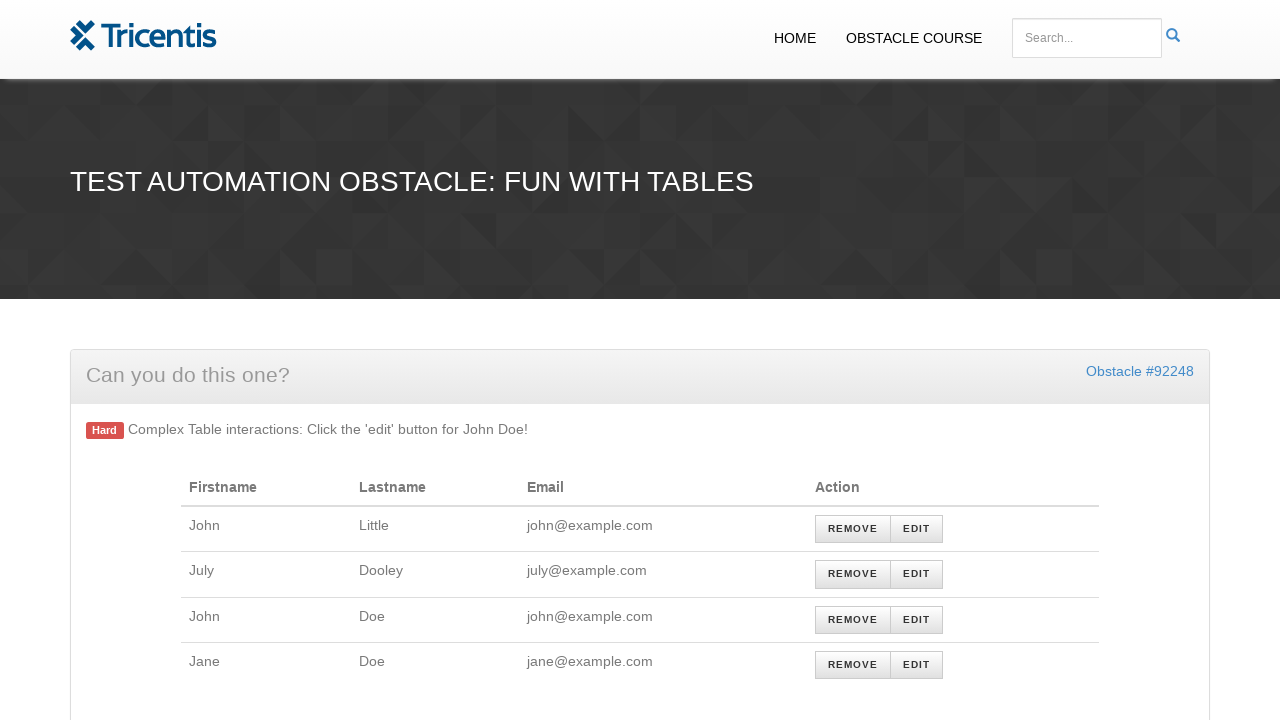

Found and clicked the edit button for John Doe's row in the persons table at (917, 620) on xpath=//table[@id='persons']//tr[td[1][text()='John'] and td[2][text()='Doe']]//
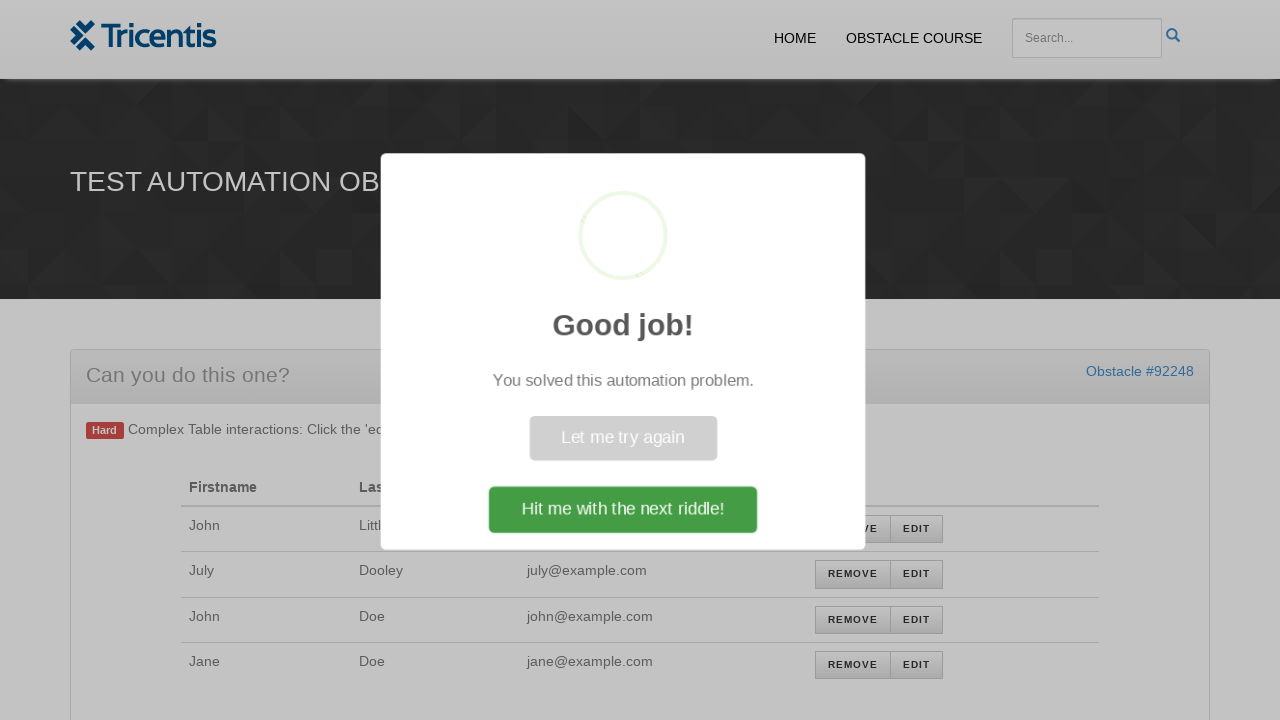

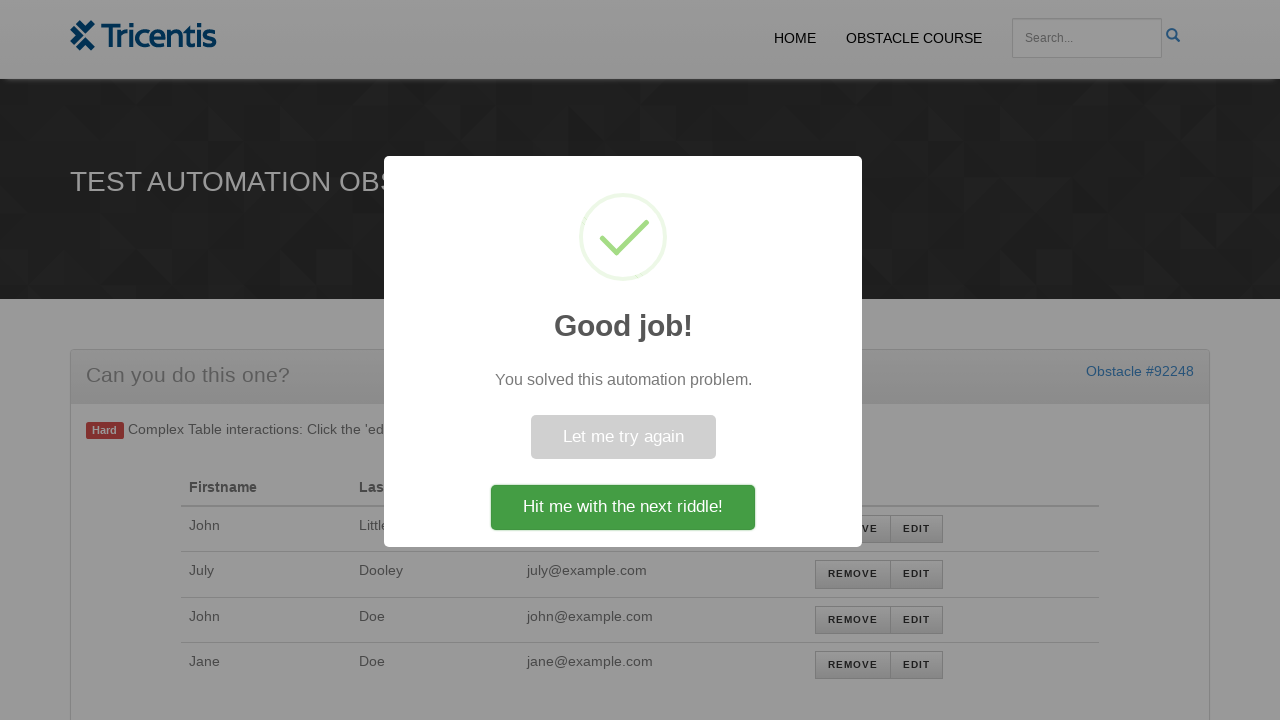